Tests that a todo item is removed when edited to an empty string

Starting URL: https://demo.playwright.dev/todomvc

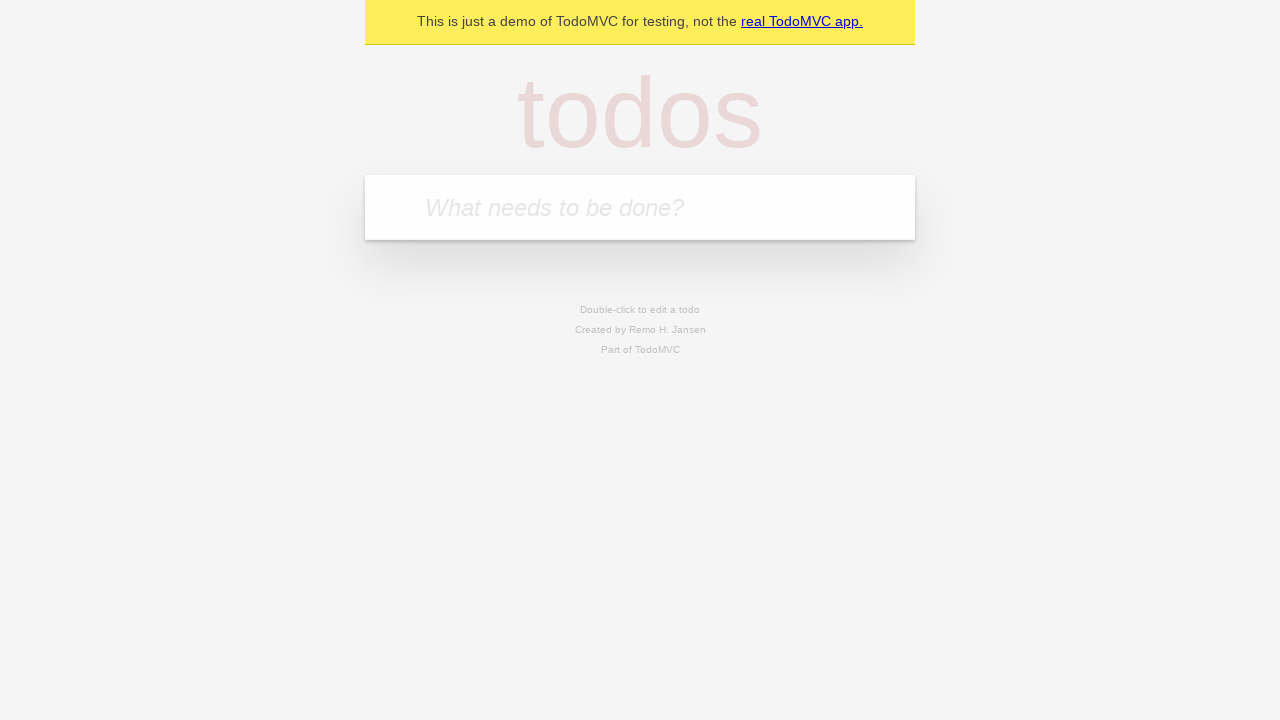

Filled todo input with 'buy some cheese' on internal:attr=[placeholder="What needs to be done?"i]
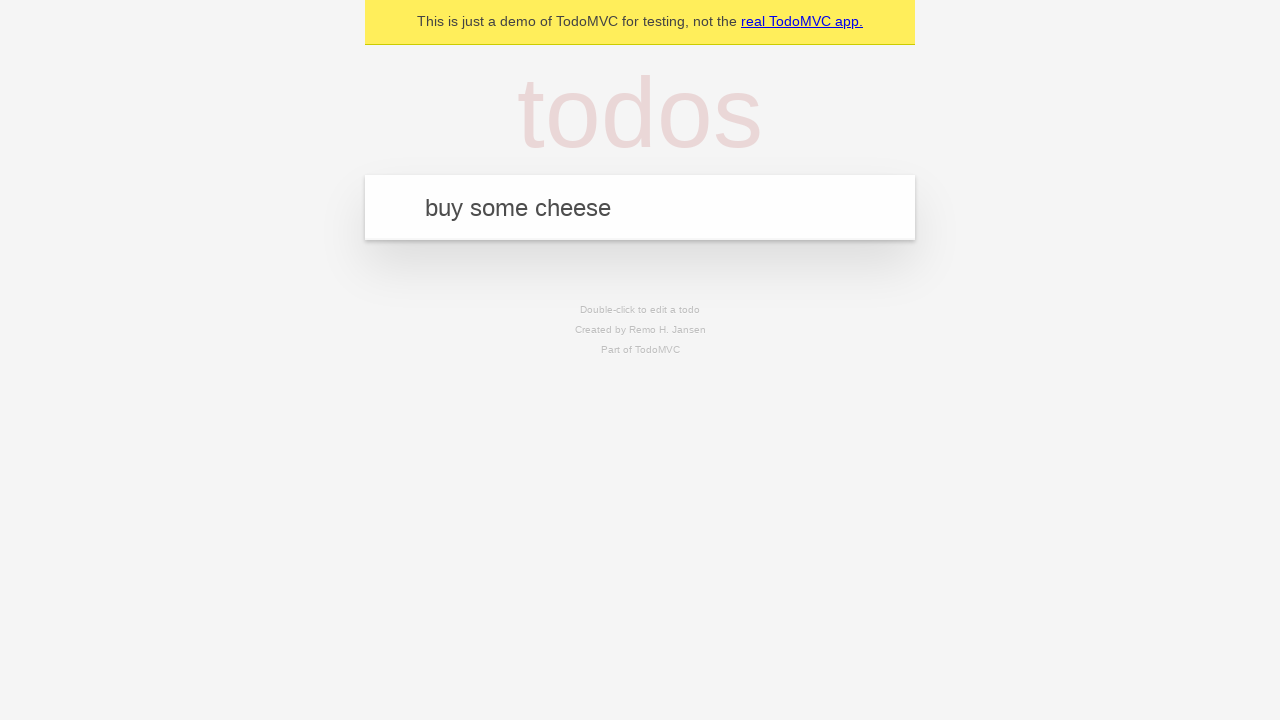

Pressed Enter to create first todo on internal:attr=[placeholder="What needs to be done?"i]
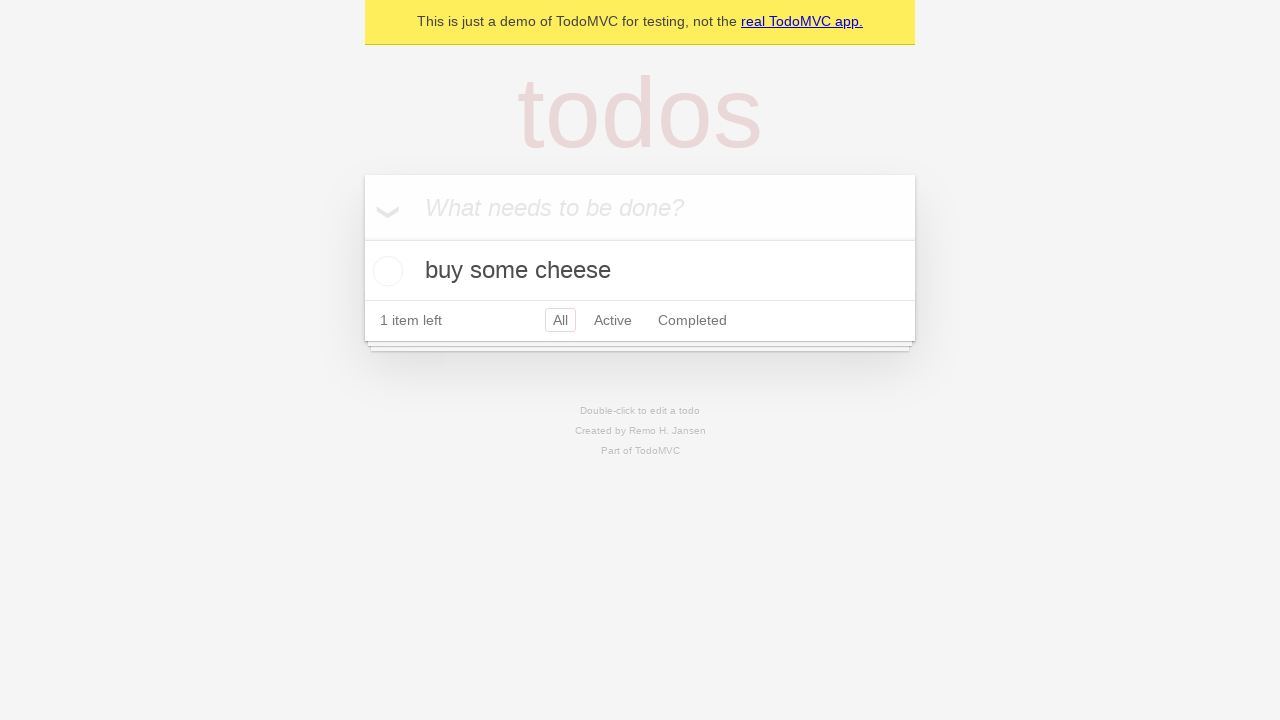

Filled todo input with 'feed the cat' on internal:attr=[placeholder="What needs to be done?"i]
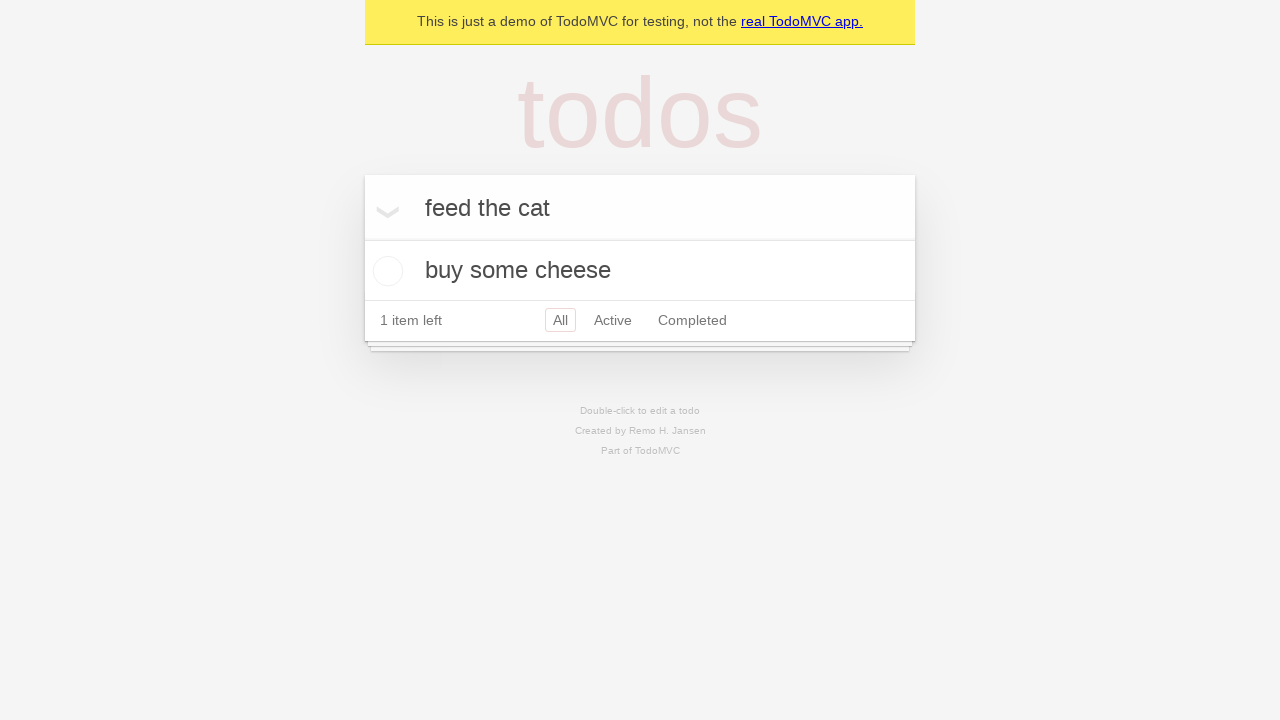

Pressed Enter to create second todo on internal:attr=[placeholder="What needs to be done?"i]
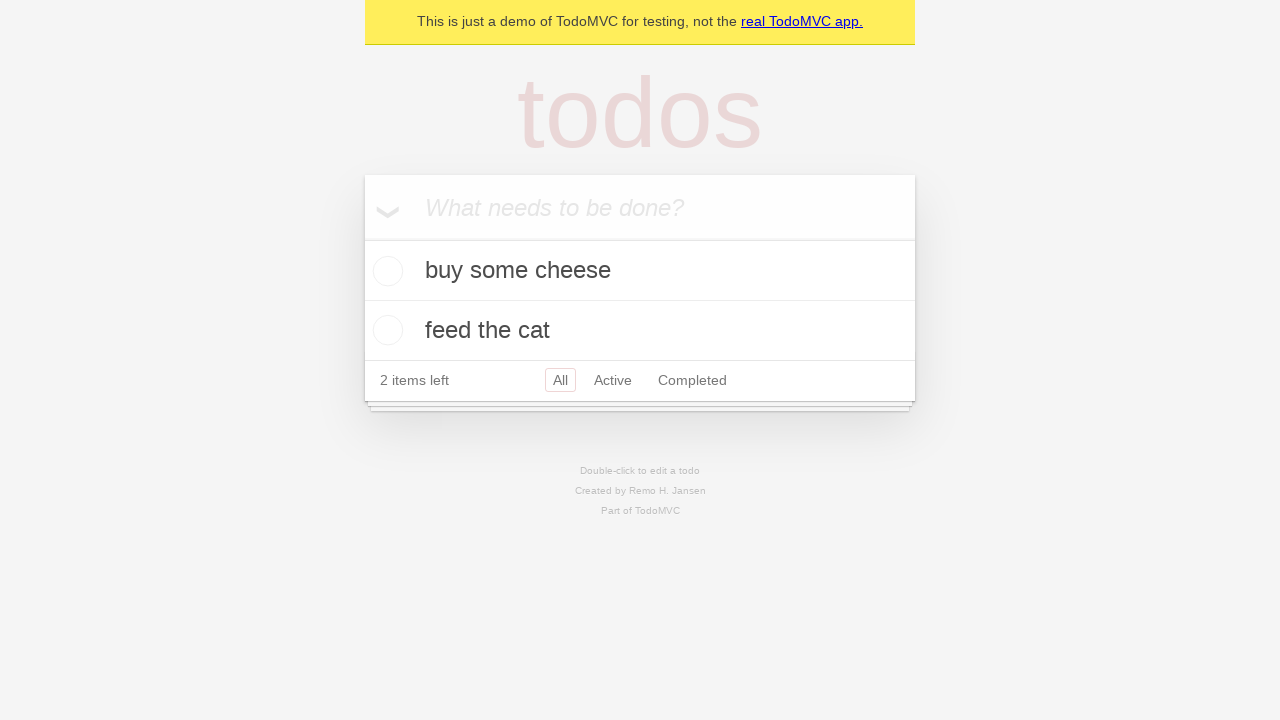

Filled todo input with 'book a doctors appointment' on internal:attr=[placeholder="What needs to be done?"i]
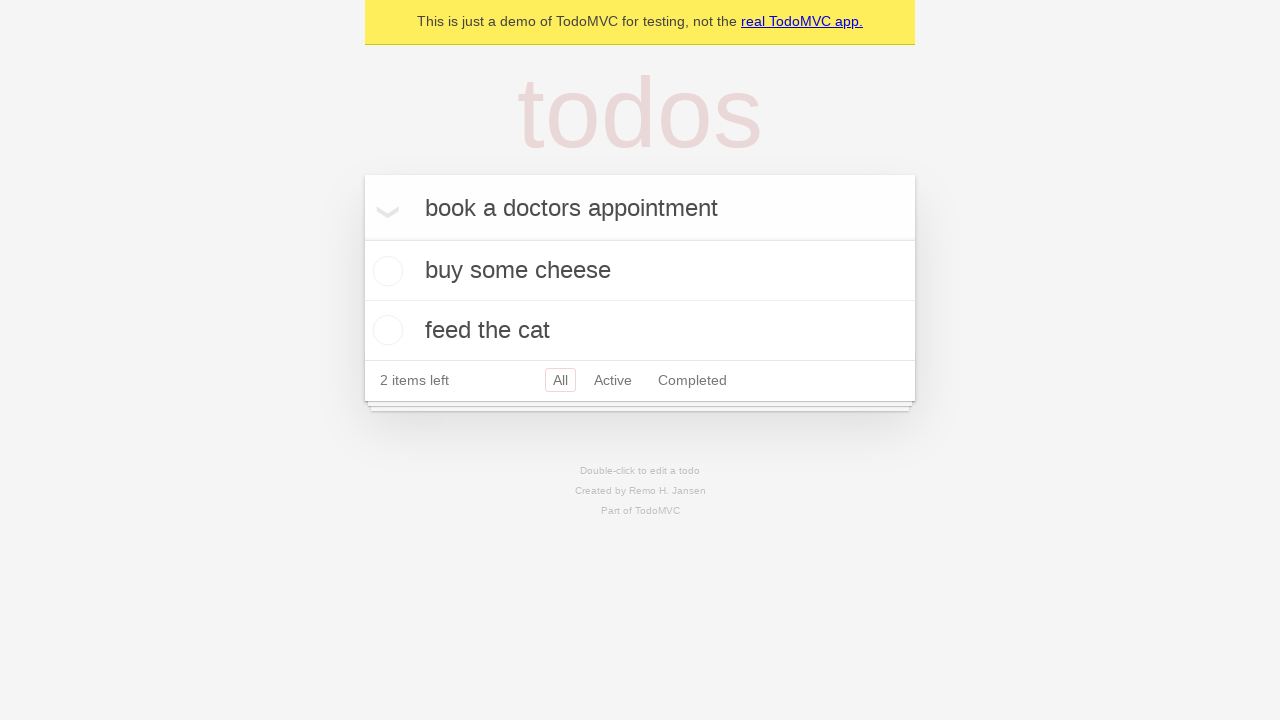

Pressed Enter to create third todo on internal:attr=[placeholder="What needs to be done?"i]
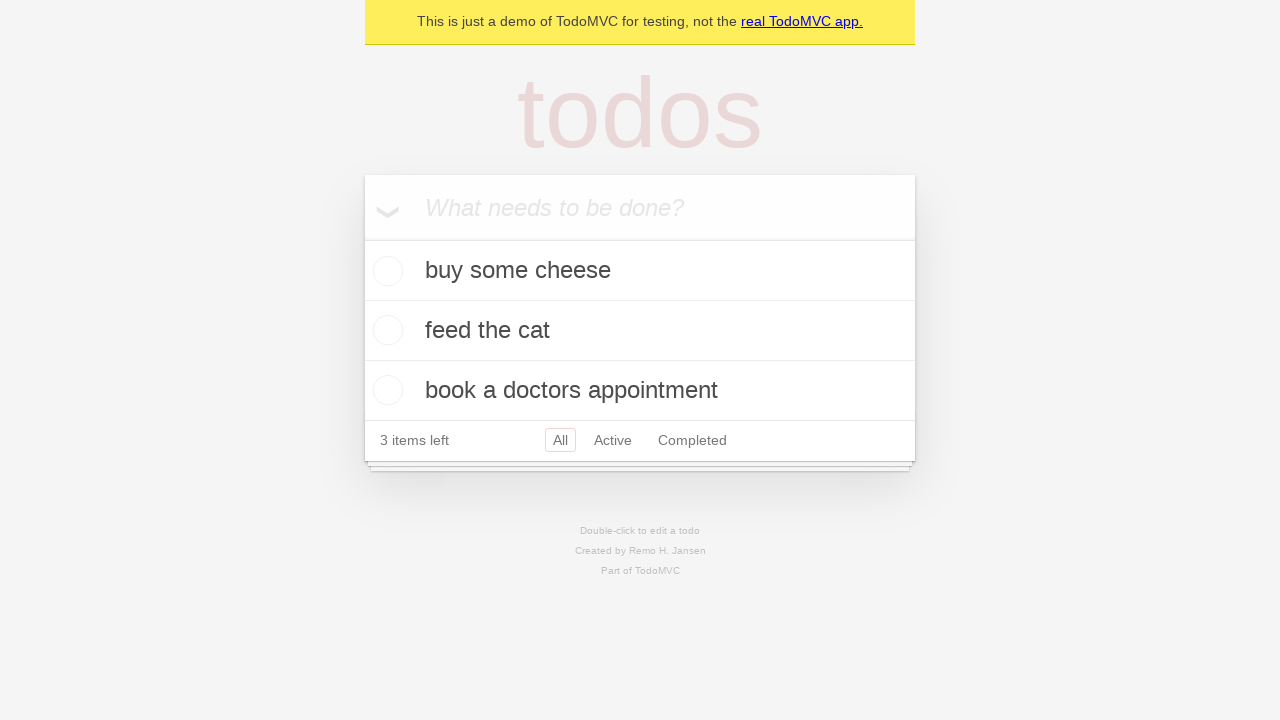

Double-clicked second todo item to enter edit mode at (640, 331) on [data-testid='todo-item'] >> nth=1
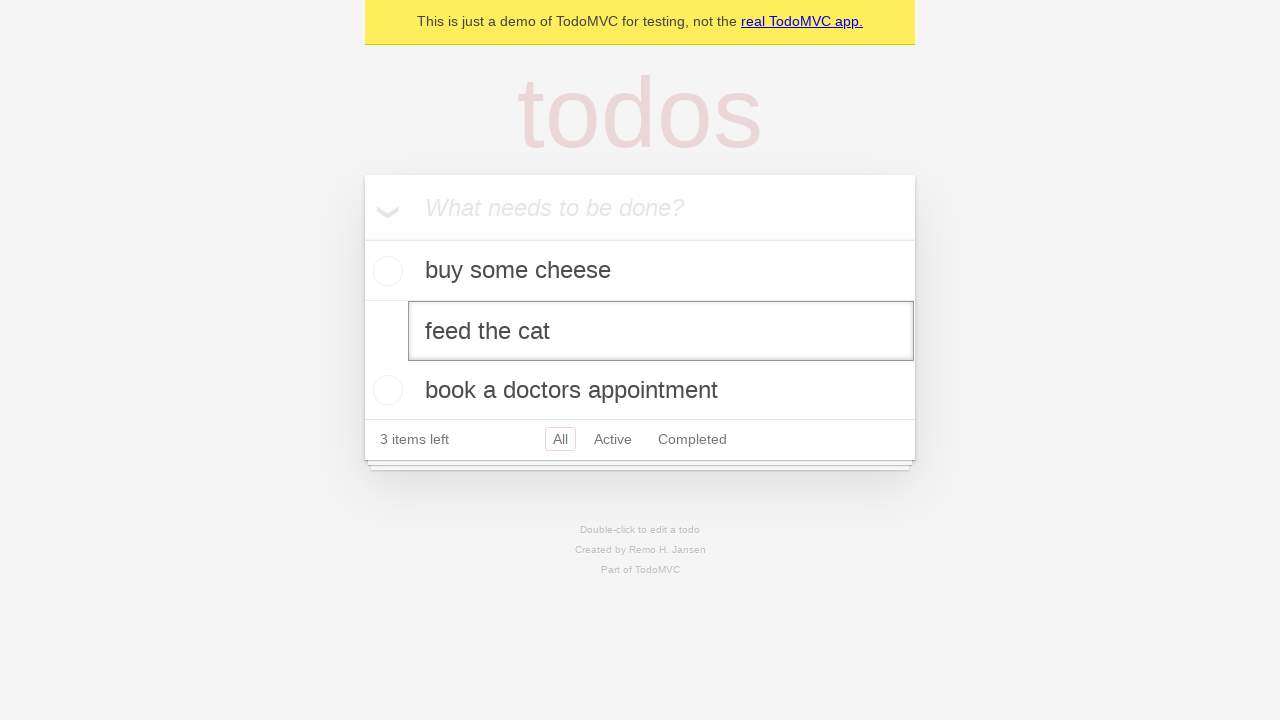

Cleared text from todo edit field on [data-testid='todo-item'] >> nth=1 >> internal:role=textbox[name="Edit"i]
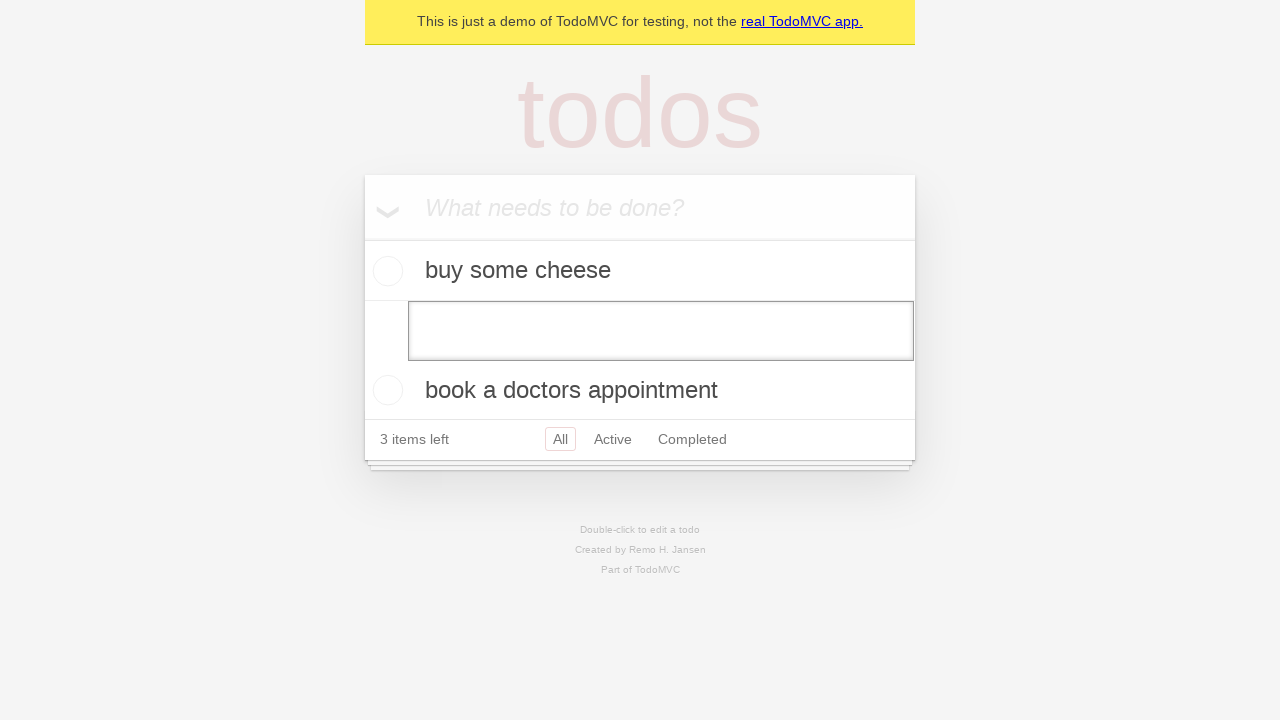

Pressed Enter to confirm empty todo, removing the item on [data-testid='todo-item'] >> nth=1 >> internal:role=textbox[name="Edit"i]
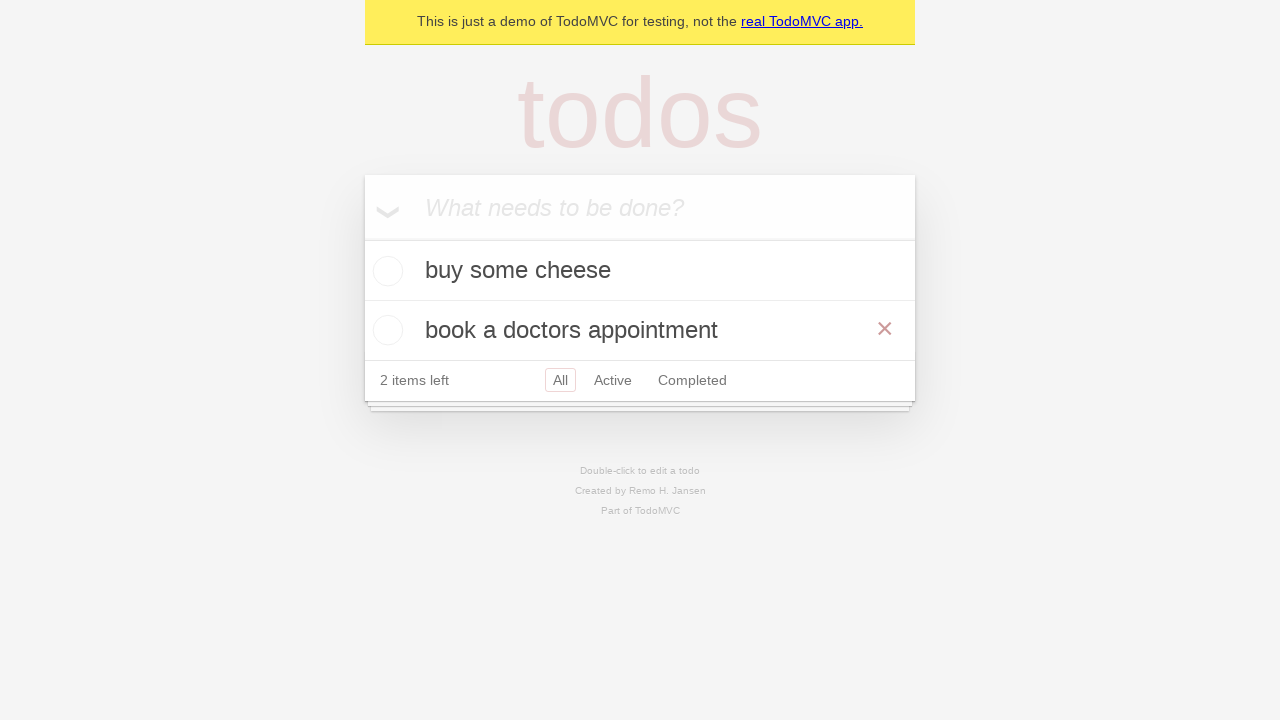

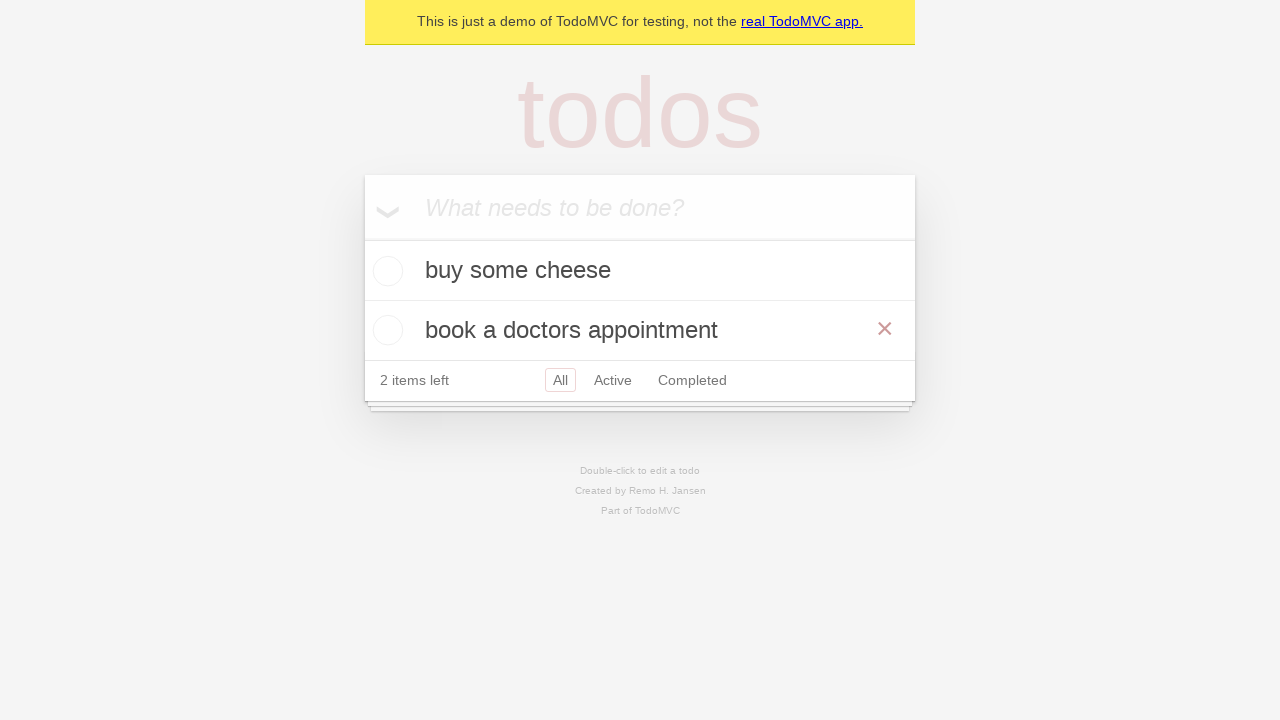